Tests copy and paste functionality by typing text, selecting it with keyboard shortcuts, cutting, and pasting twice

Starting URL: https://www.selenium.dev/selenium/web/single_text_input.html

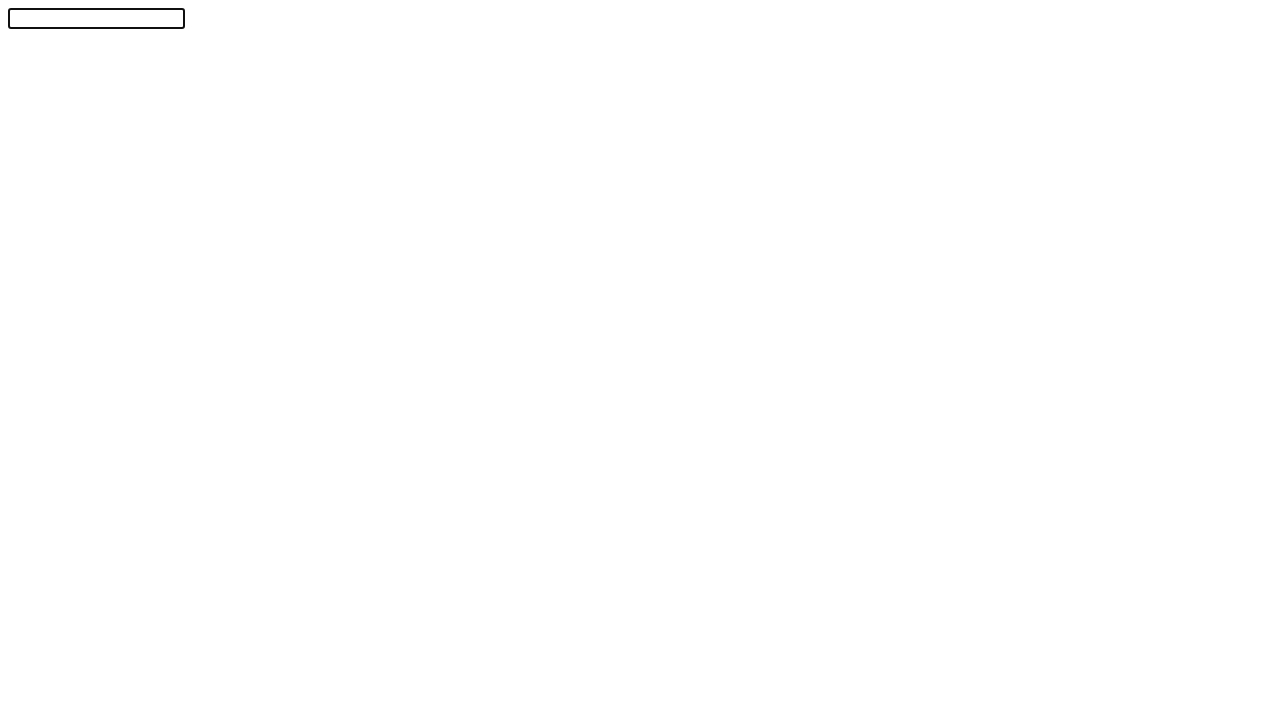

Typed 'Selenium!' into the text field on #textInput
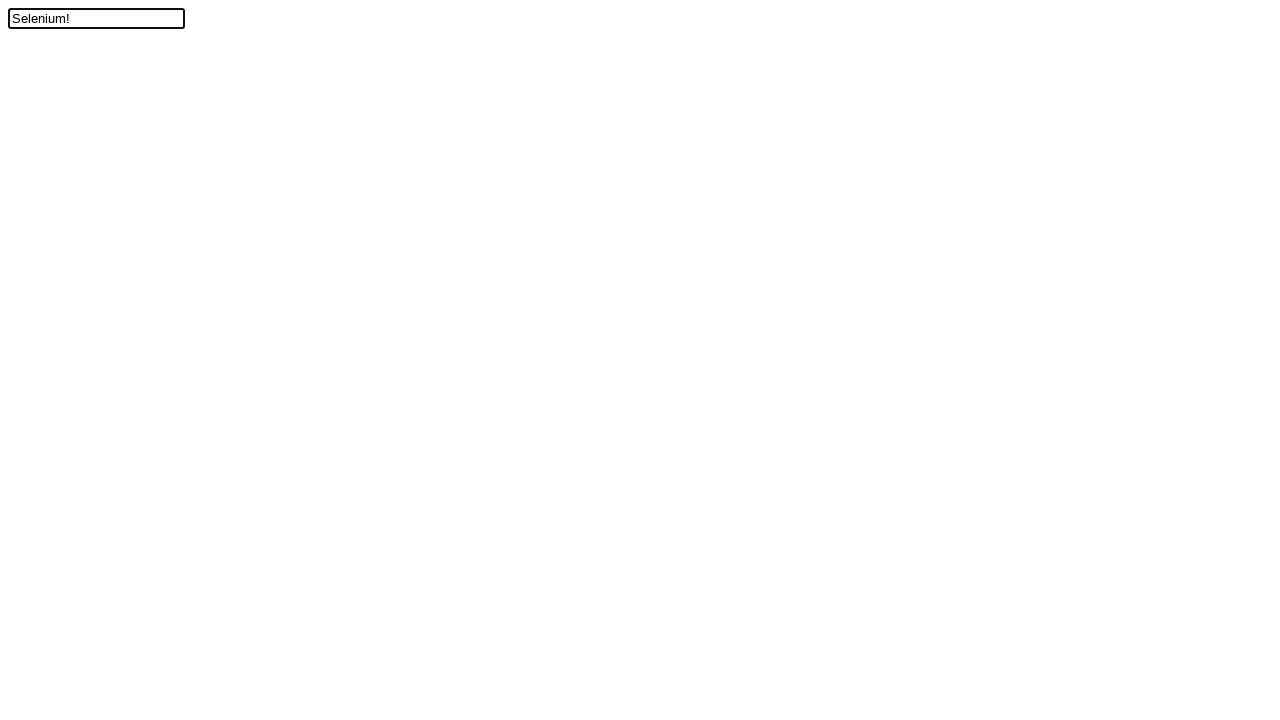

Moved cursor left with ArrowLeft
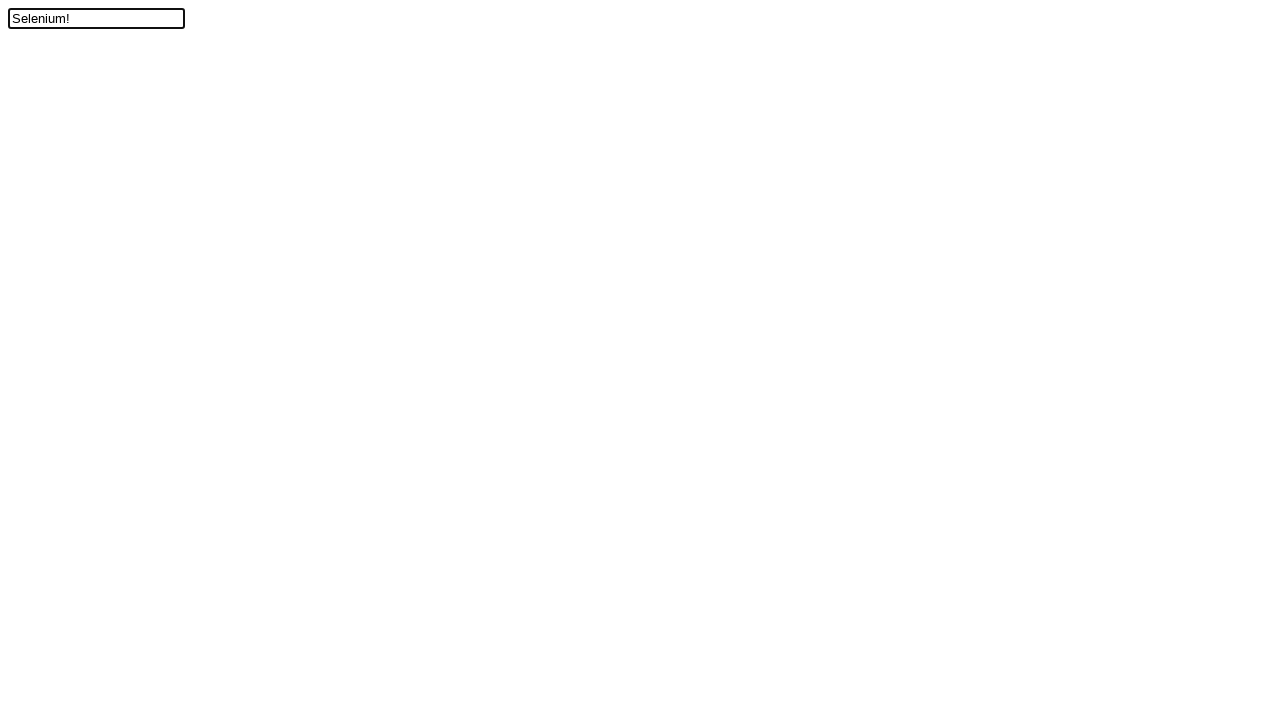

Pressed Shift key down
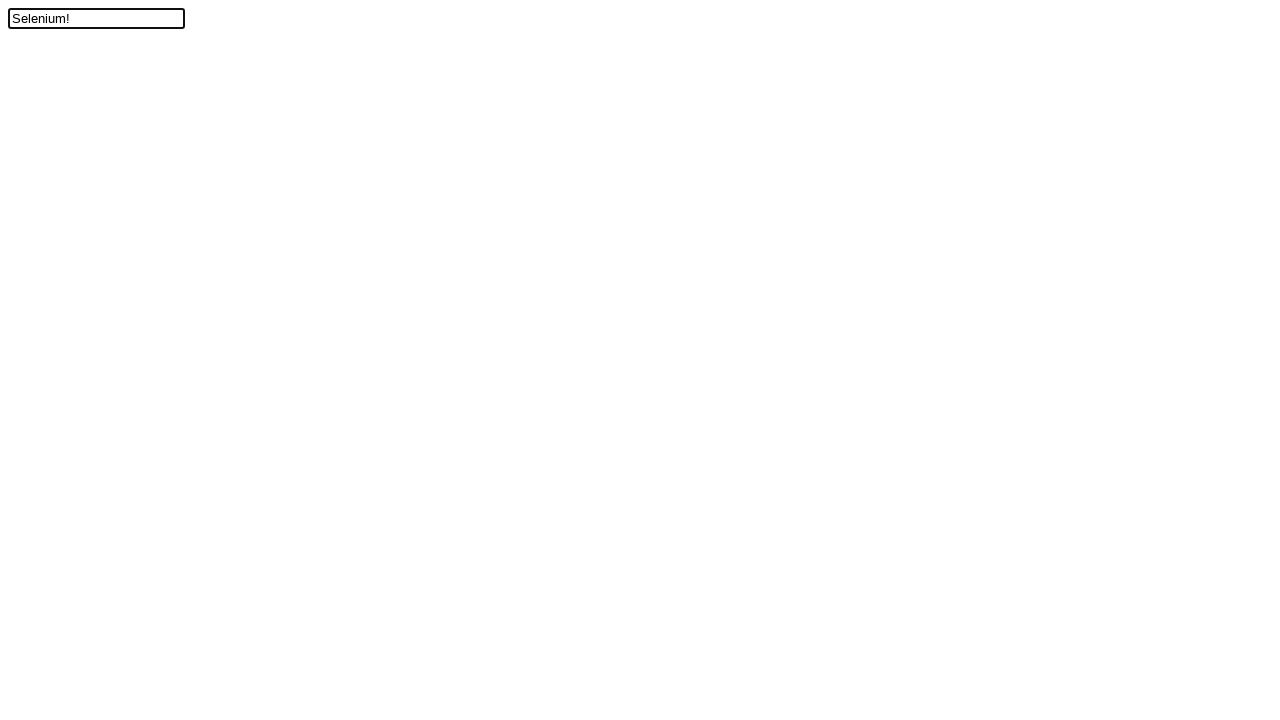

Pressed ArrowUp to select text to beginning
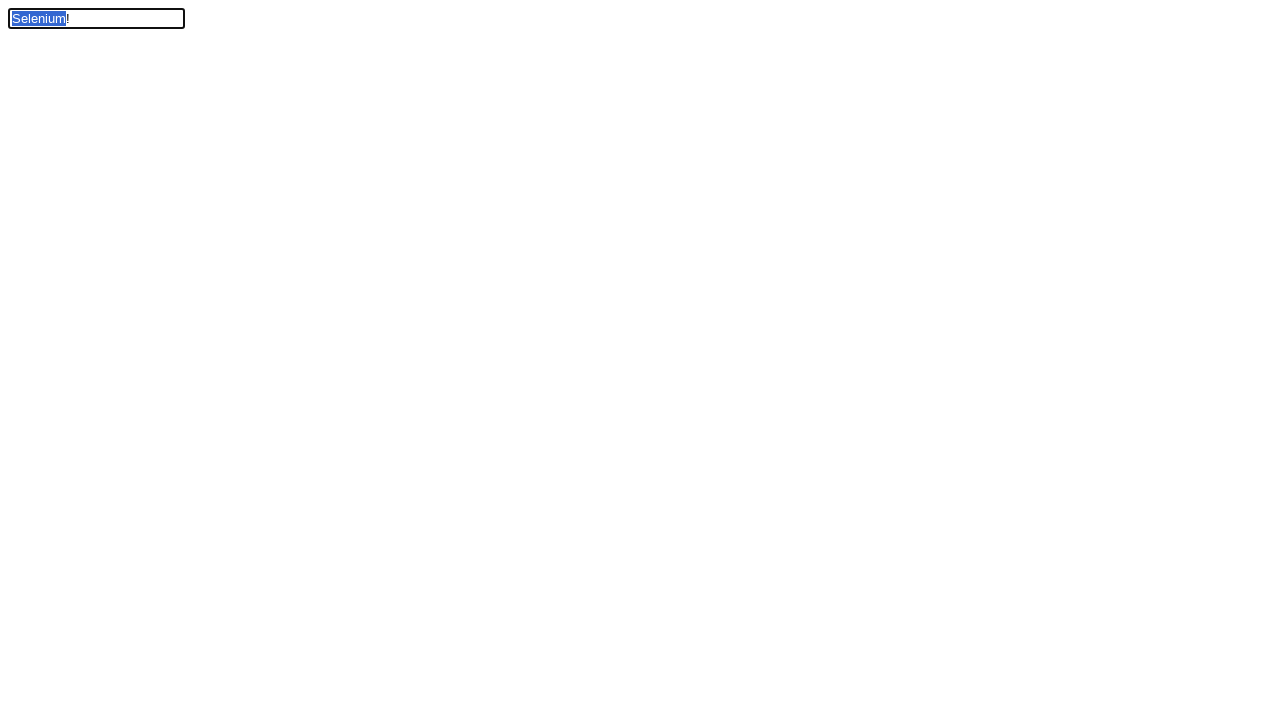

Released Shift key
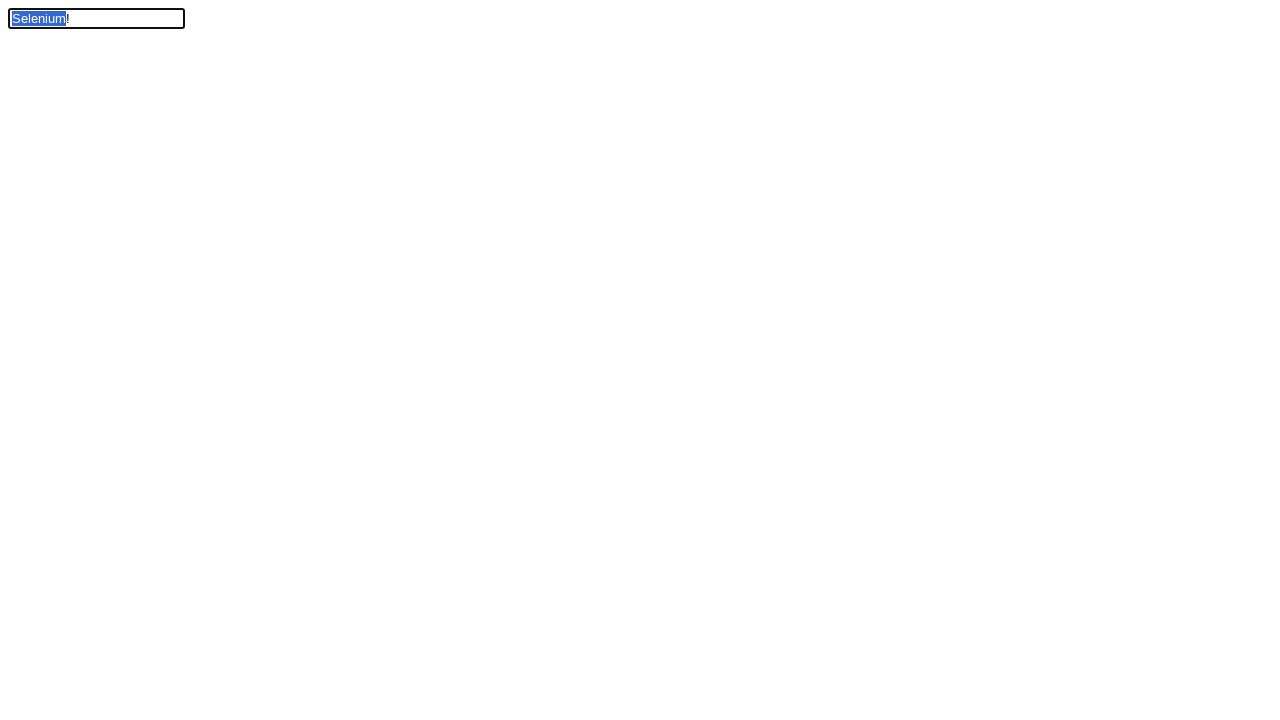

Pressed Control key down
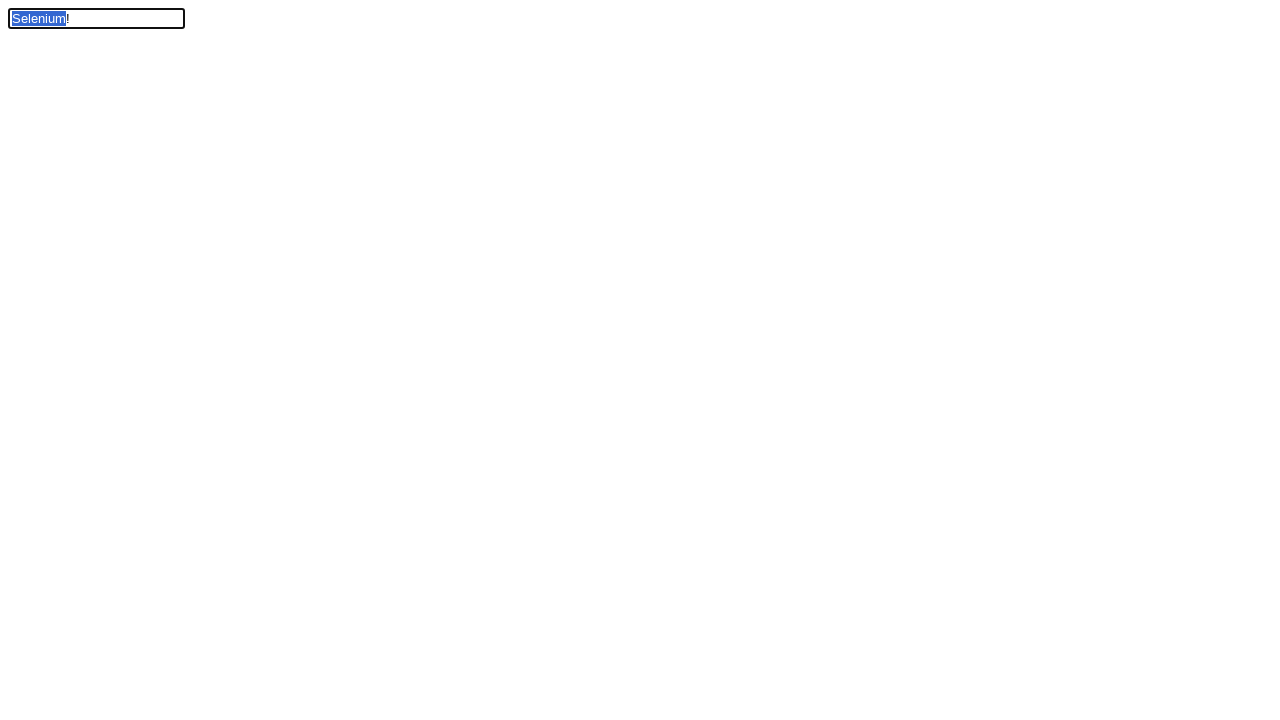

Pressed X to cut selected text
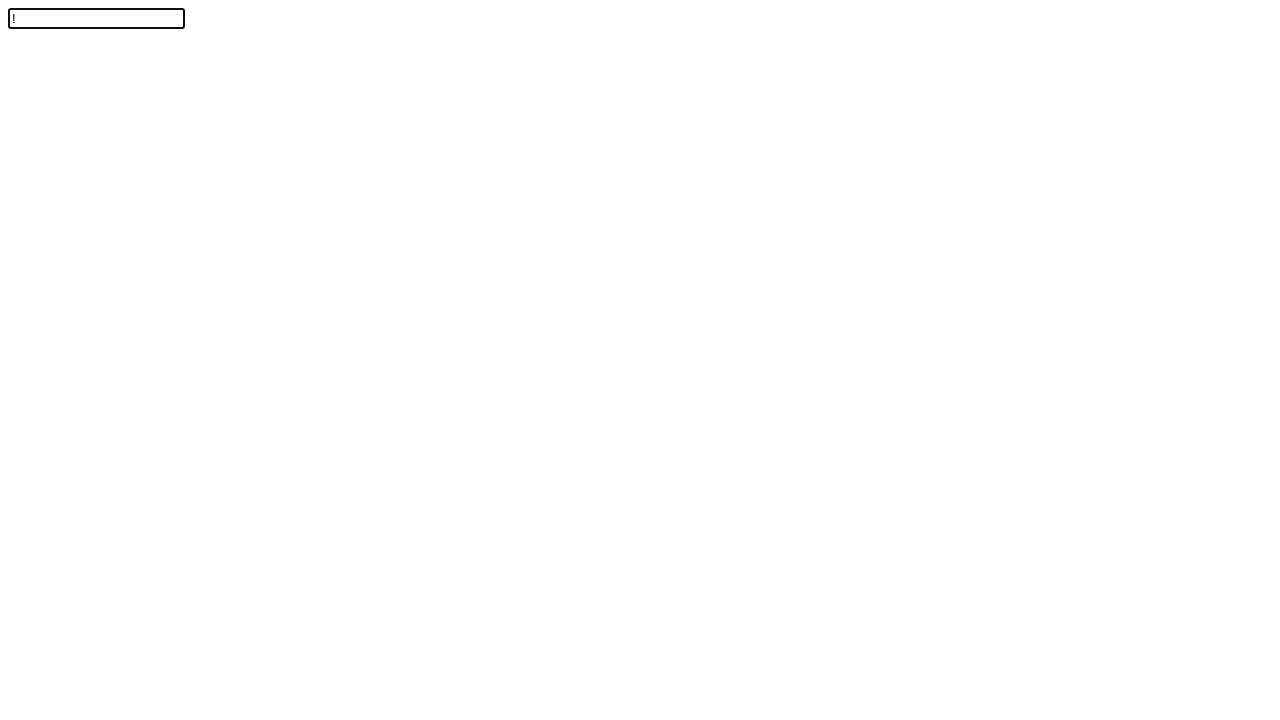

Pressed V to paste text (first time)
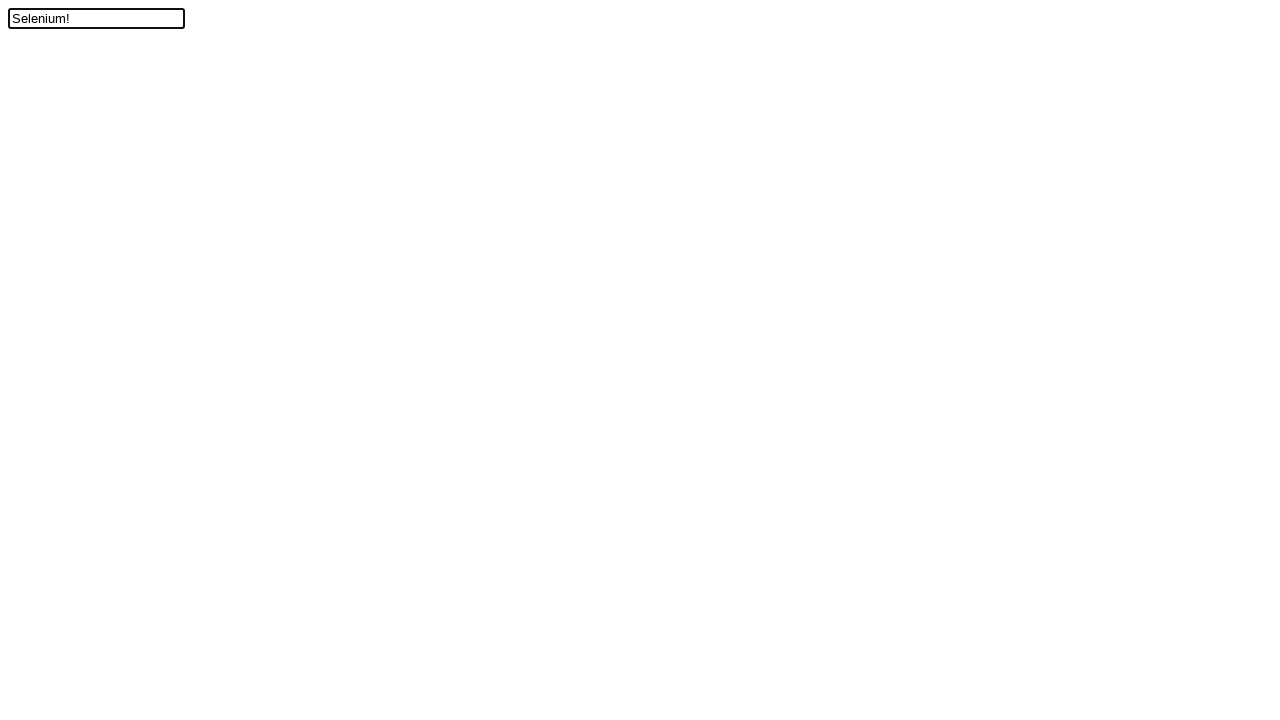

Pressed V to paste text (second time)
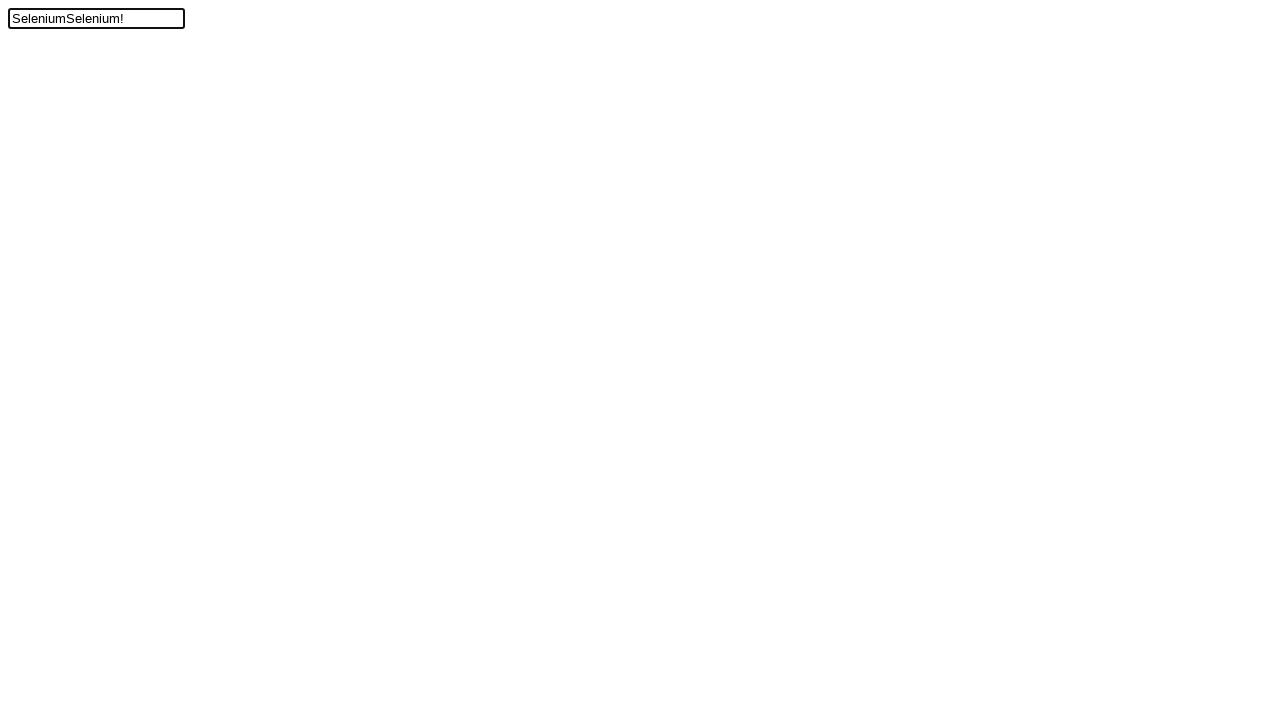

Released Control key
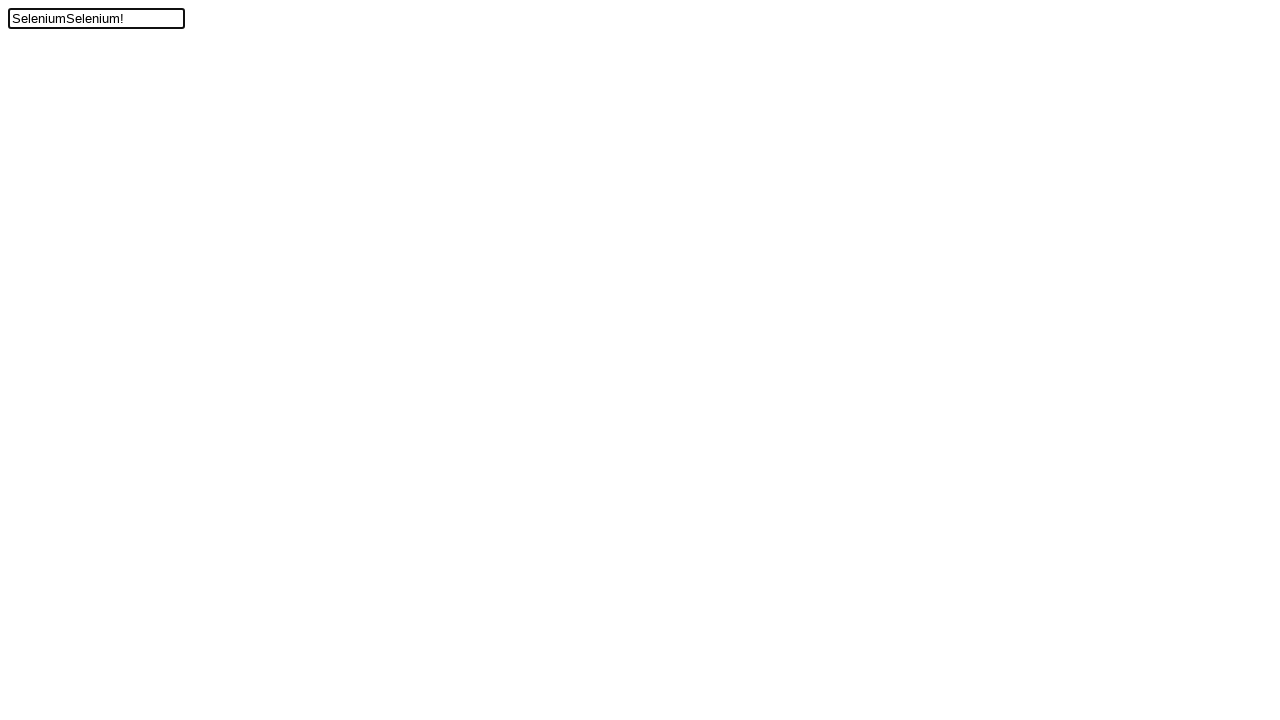

Verified text field contains 'SeleniumSelenium!' after copy and paste operations
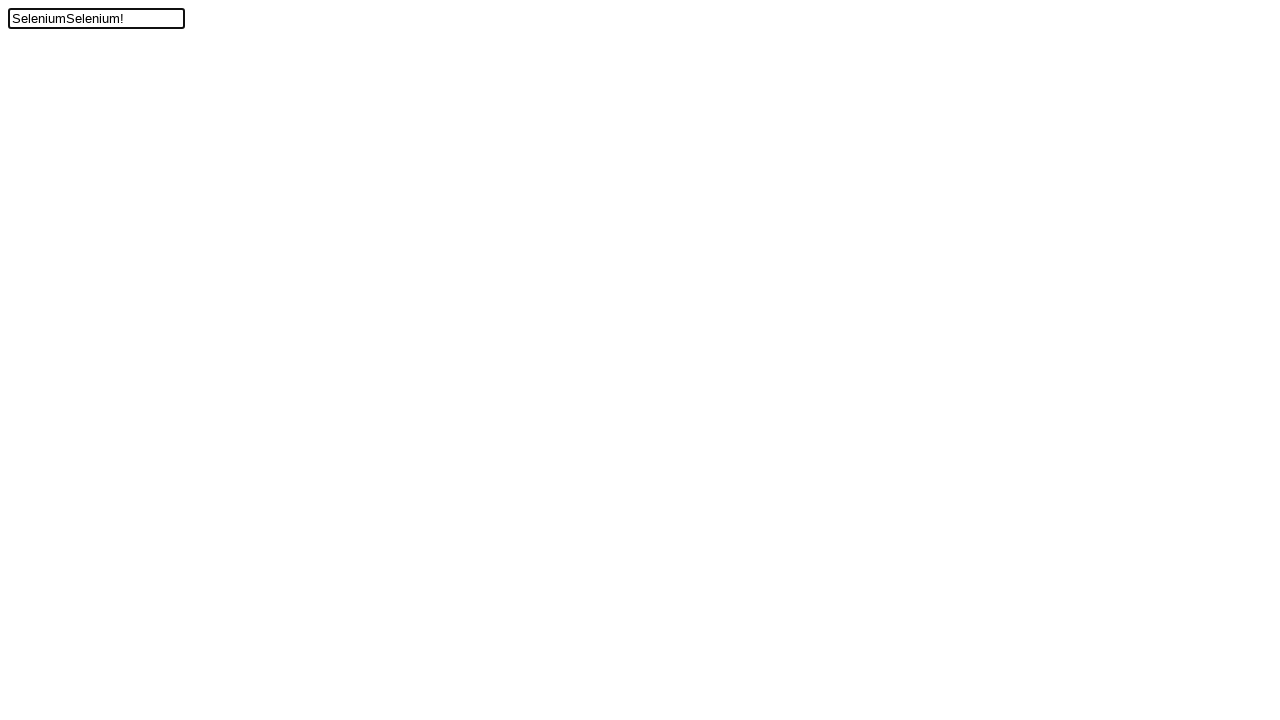

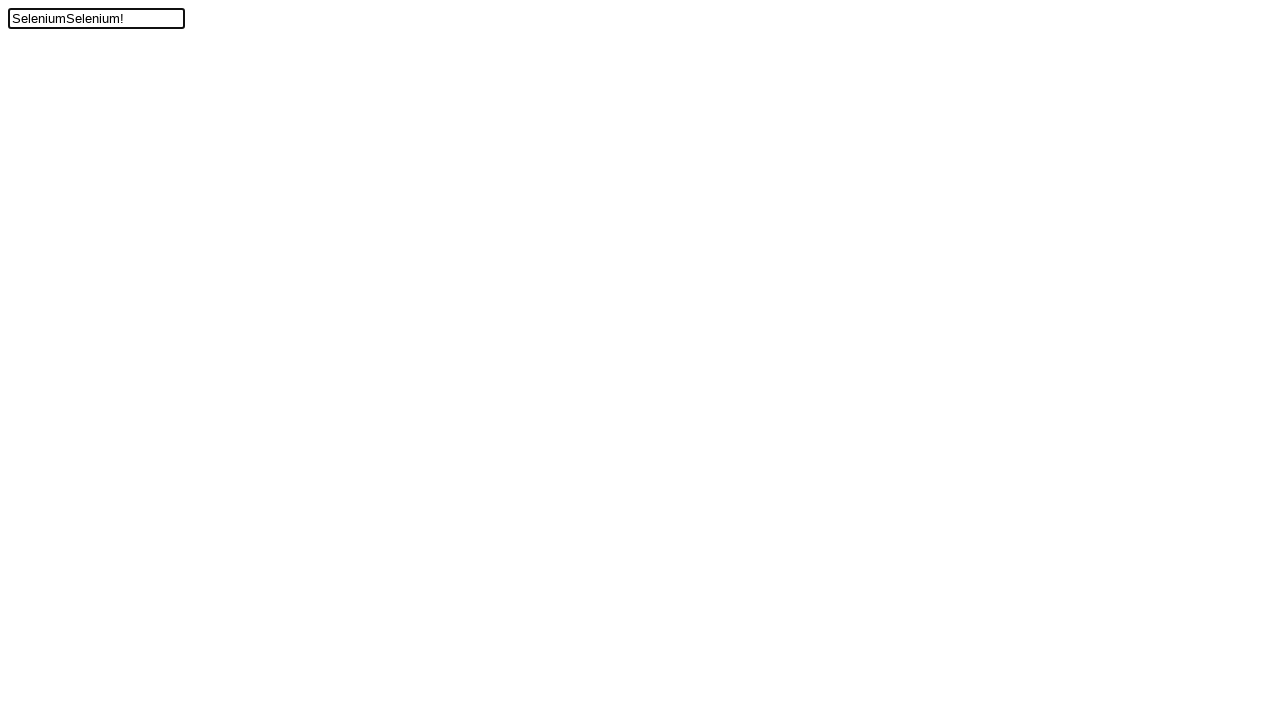